Tests furniture product filtering by price range on a Turkish e-commerce test site. Navigates to Furniture category, applies min/max price filter (40-200), verifies products are found, clicks first product, and verifies the product price is within the filter range.

Starting URL: https://www.testotomasyonu.com/

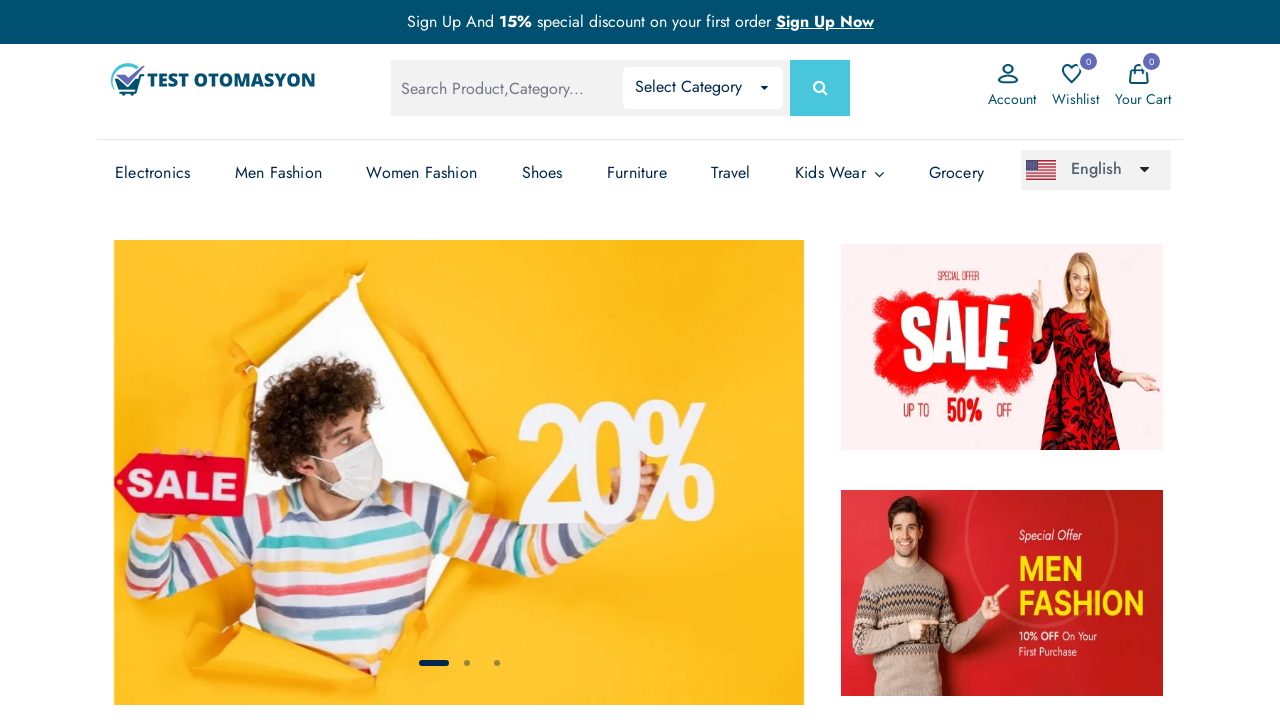

Reloaded the page
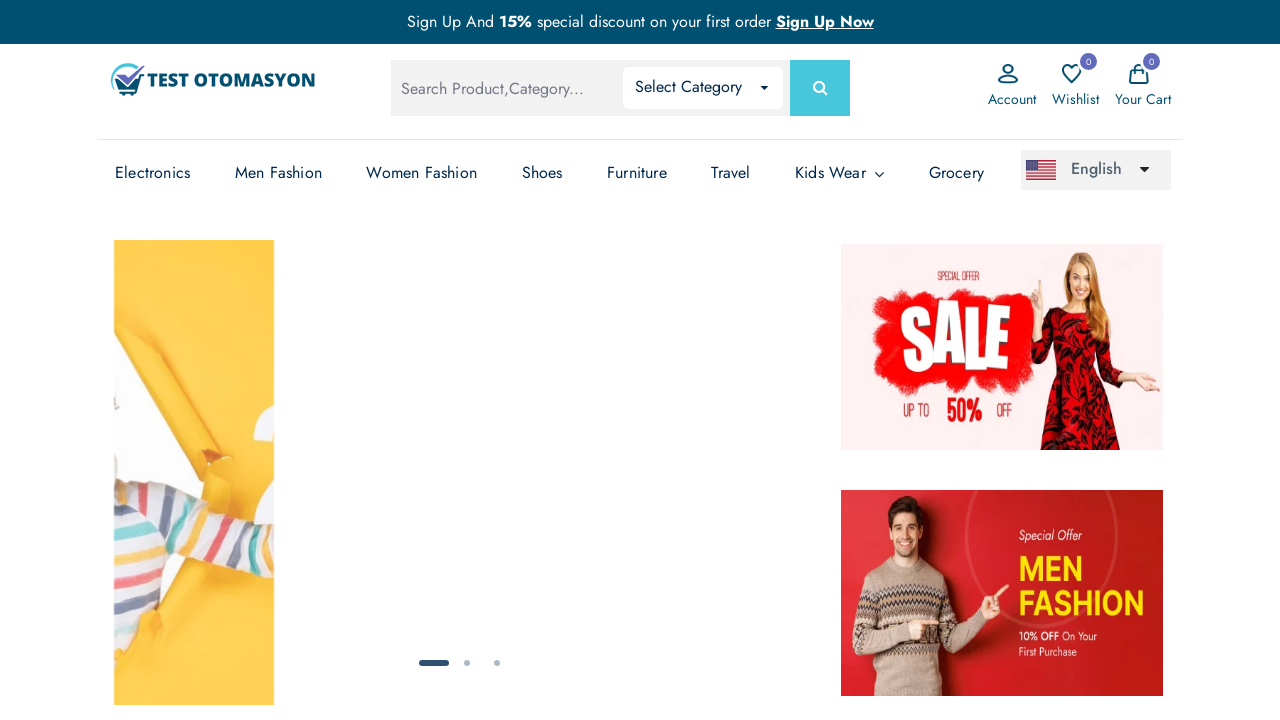

Clicked on Furniture category link at (637, 173) on xpath=(//a[text()='Furniture'])[3]
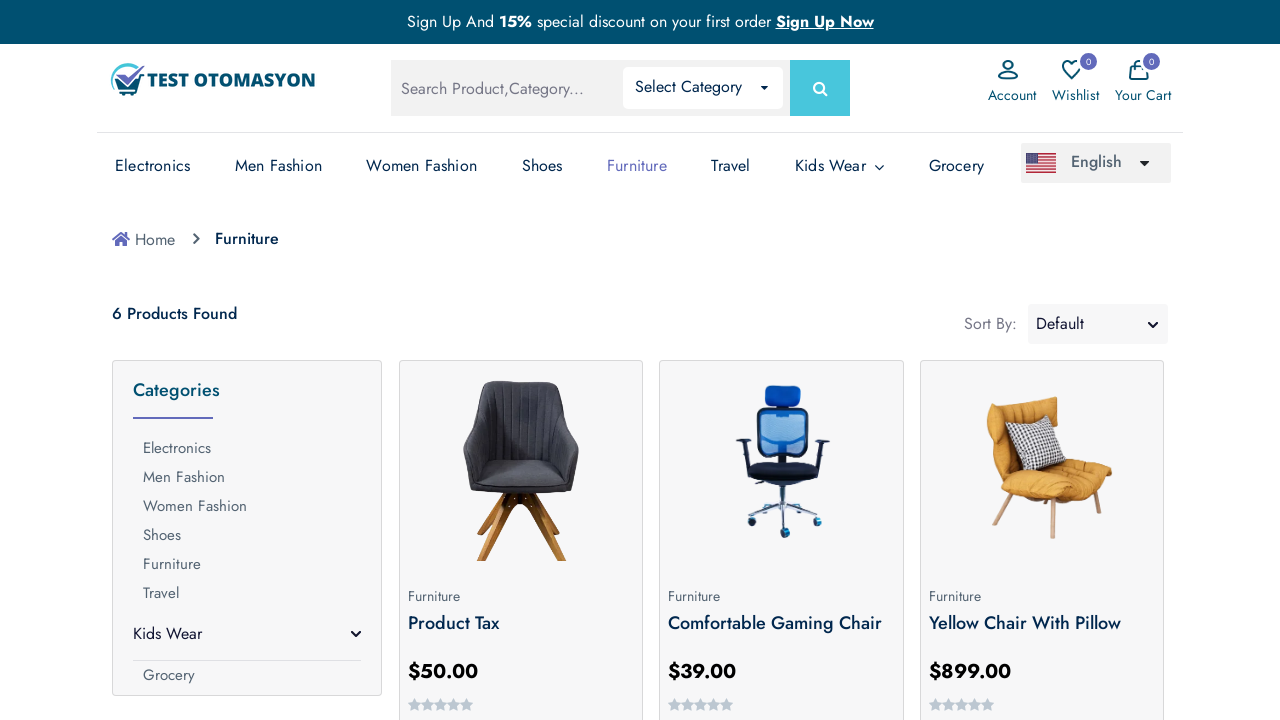

Cleared minimum price field on input.minPrice
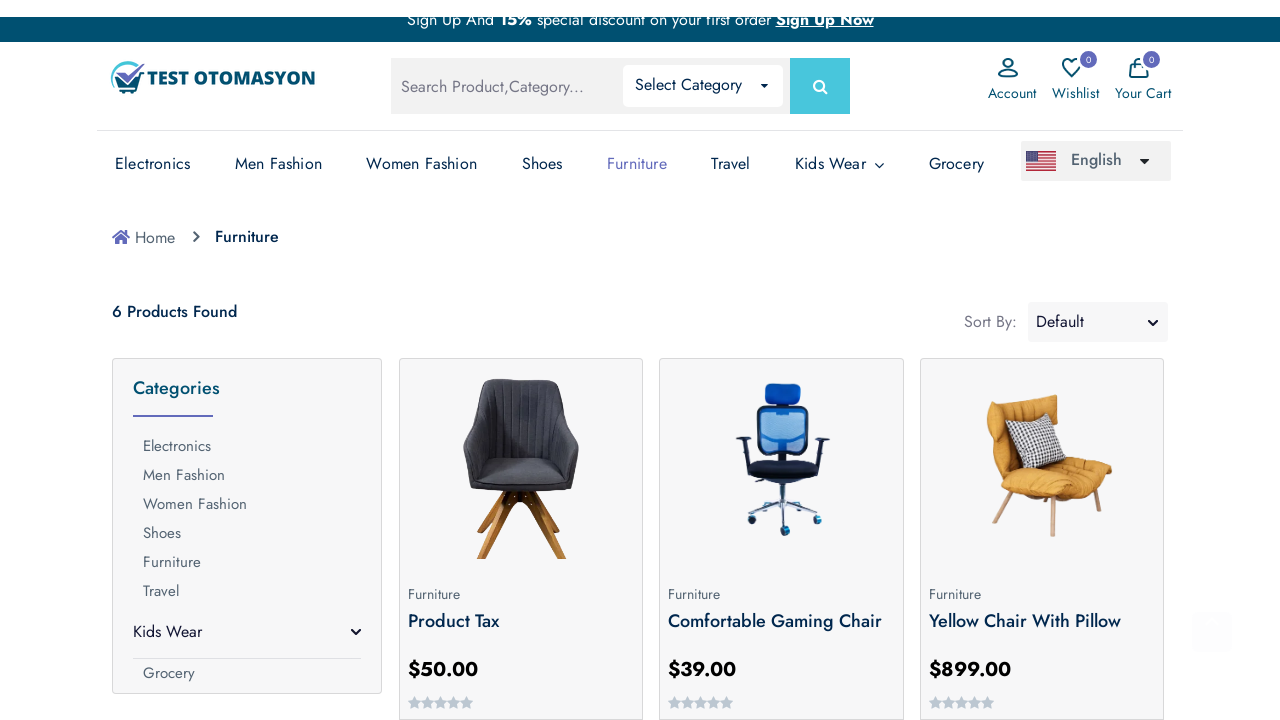

Filled minimum price field with 40 on input.minPrice
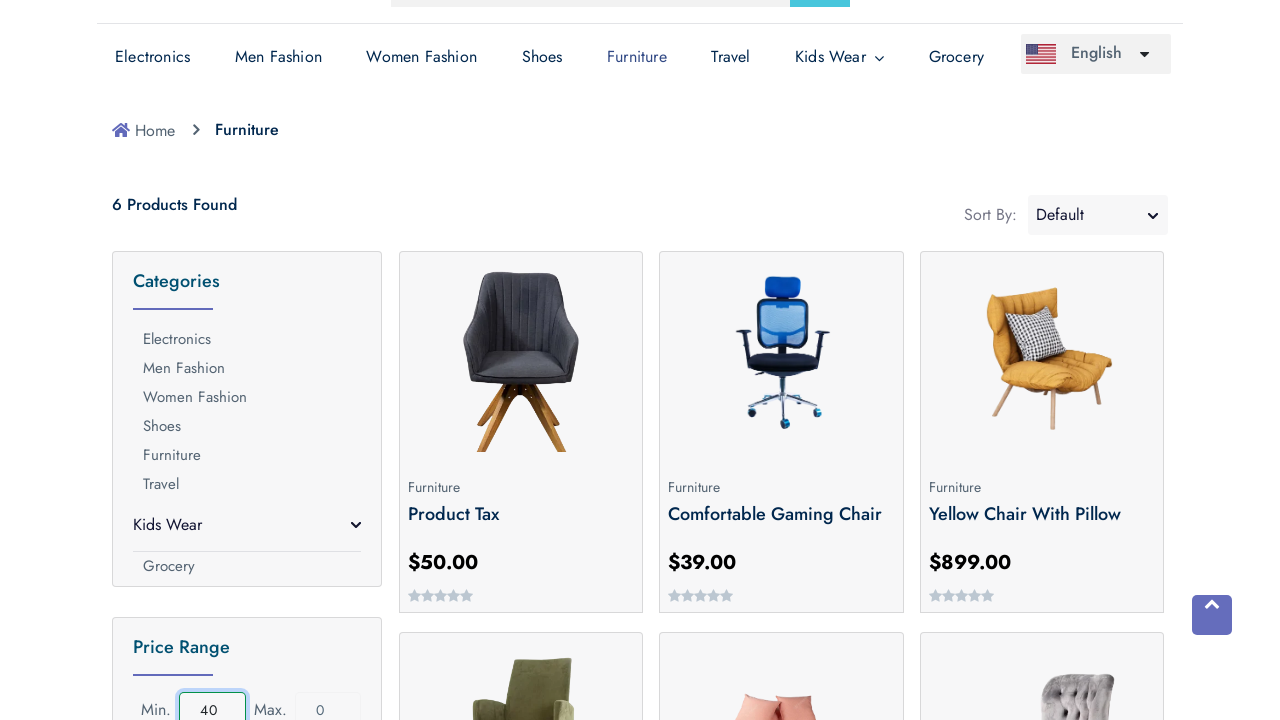

Cleared maximum price field on input.maxPrice
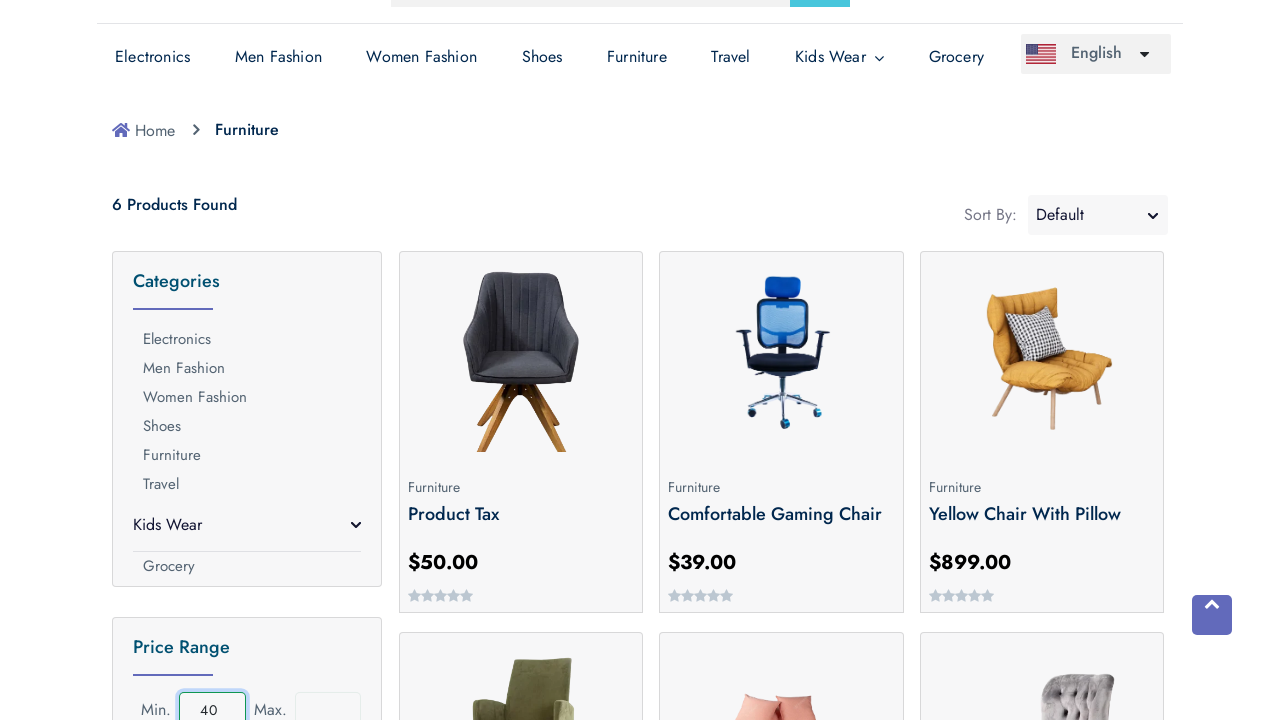

Filled maximum price field with 200 on input.maxPrice
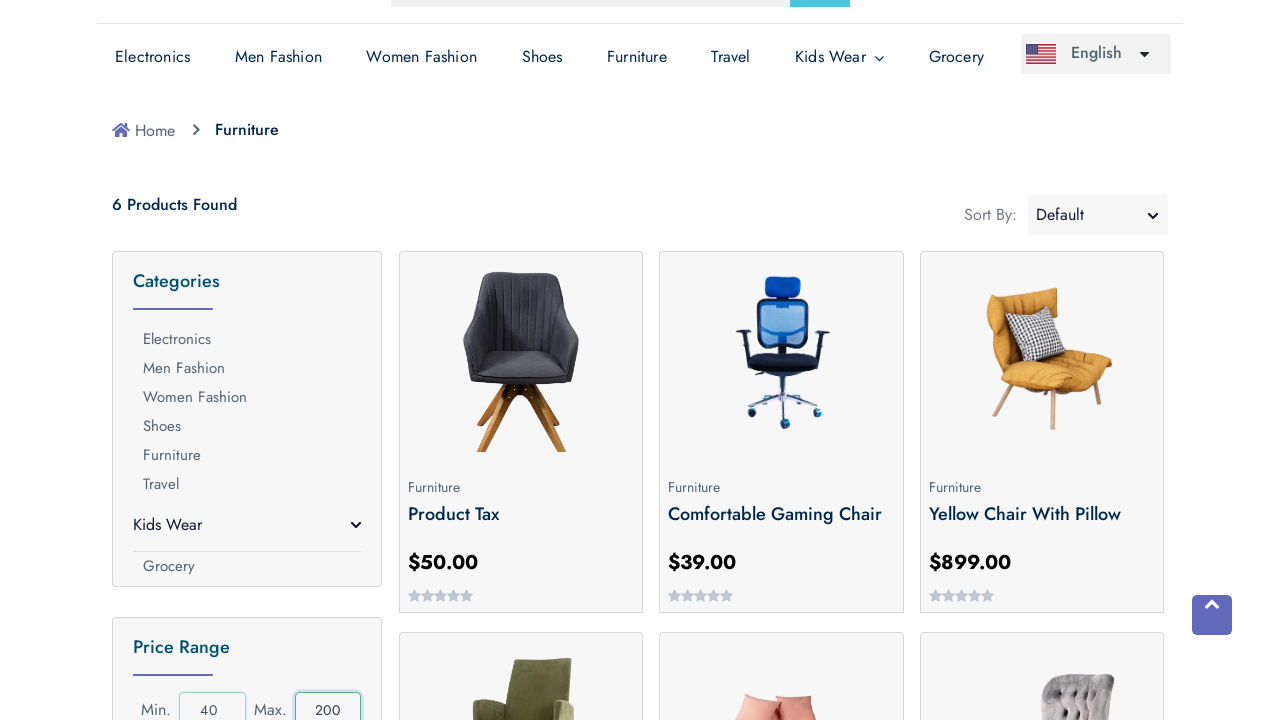

Clicked the price range filter button at (247, 360) on [class*='price-range-button']
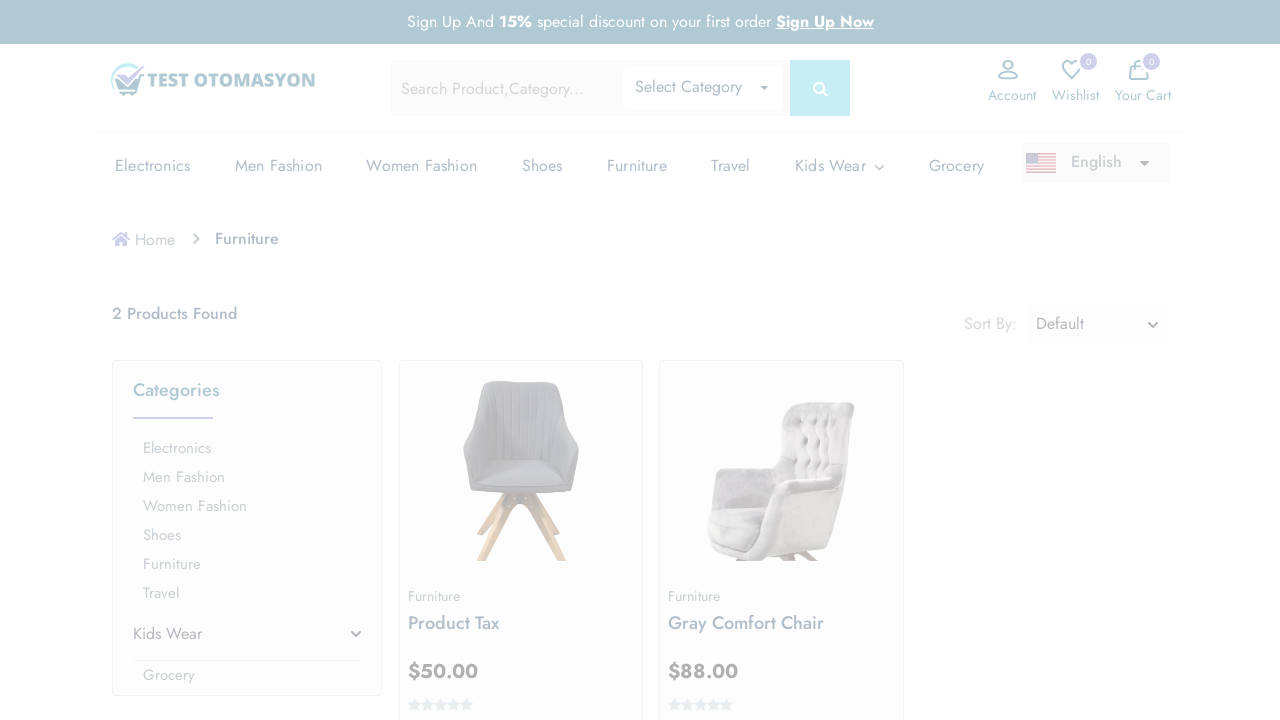

Price filter applied and product results loaded
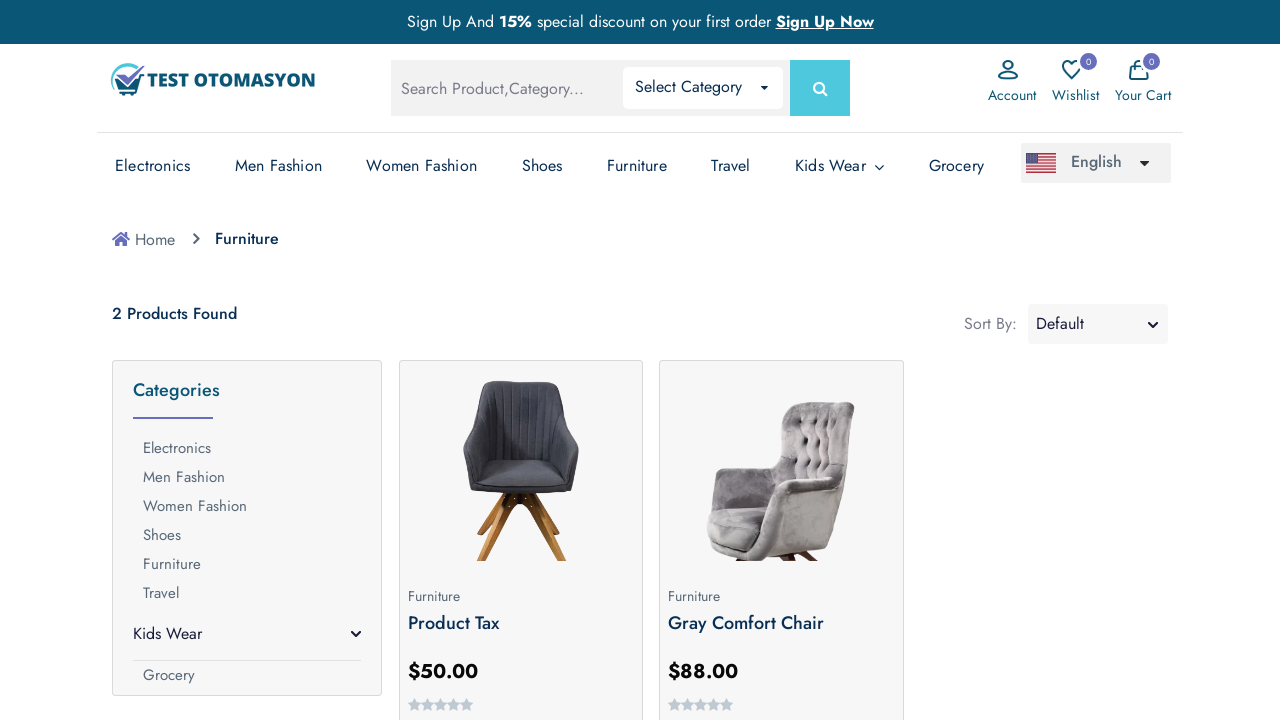

Clicked on the first product image at (521, 475) on xpath=(//img[@class='lazy'])[1]
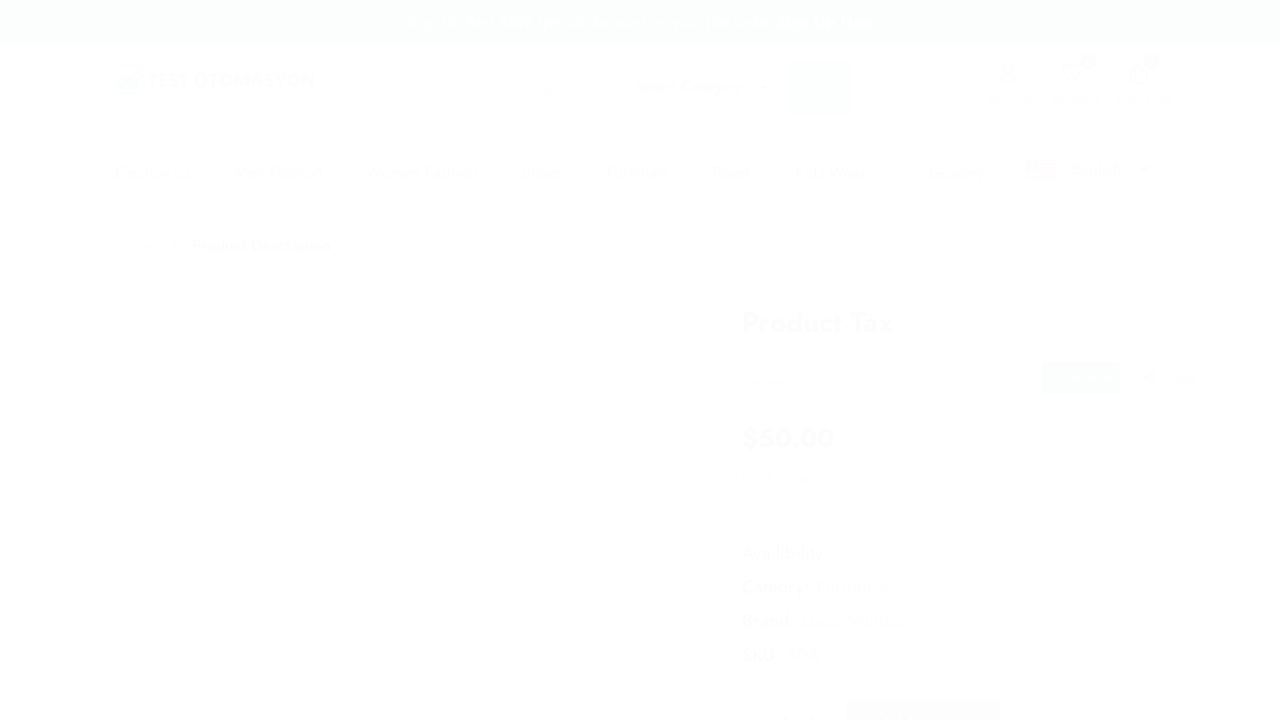

Product page loaded and price element is visible
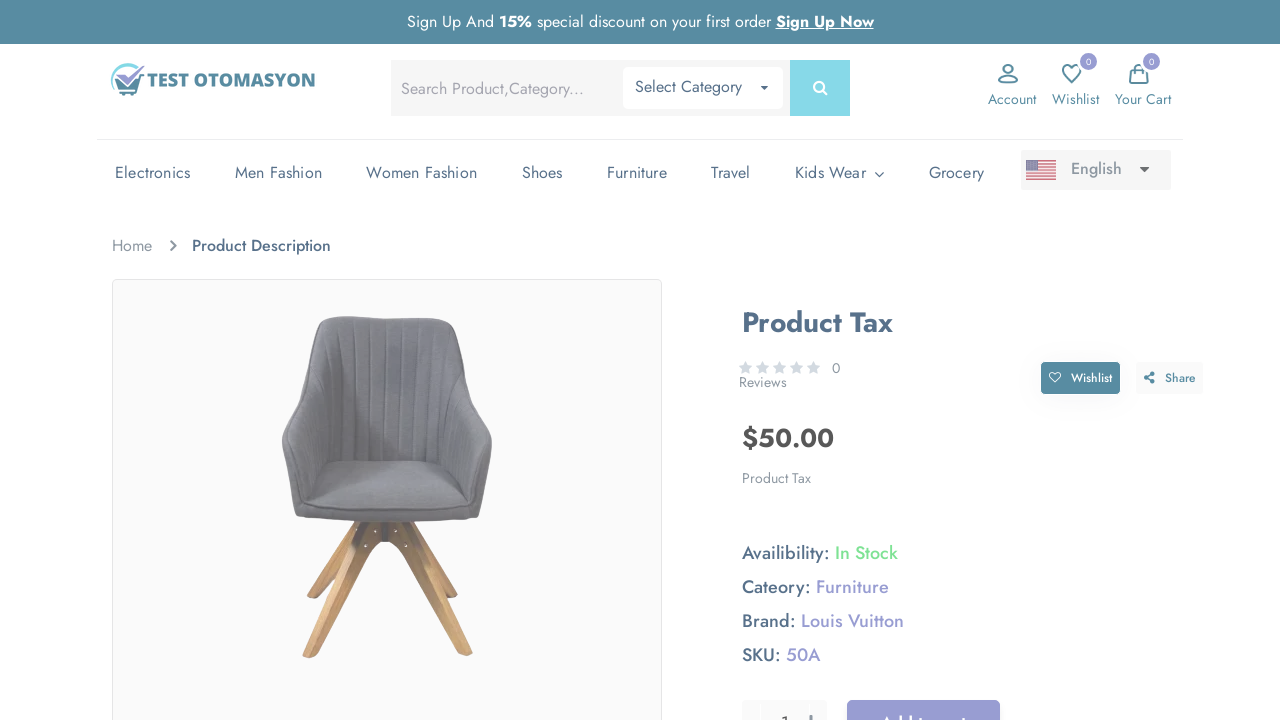

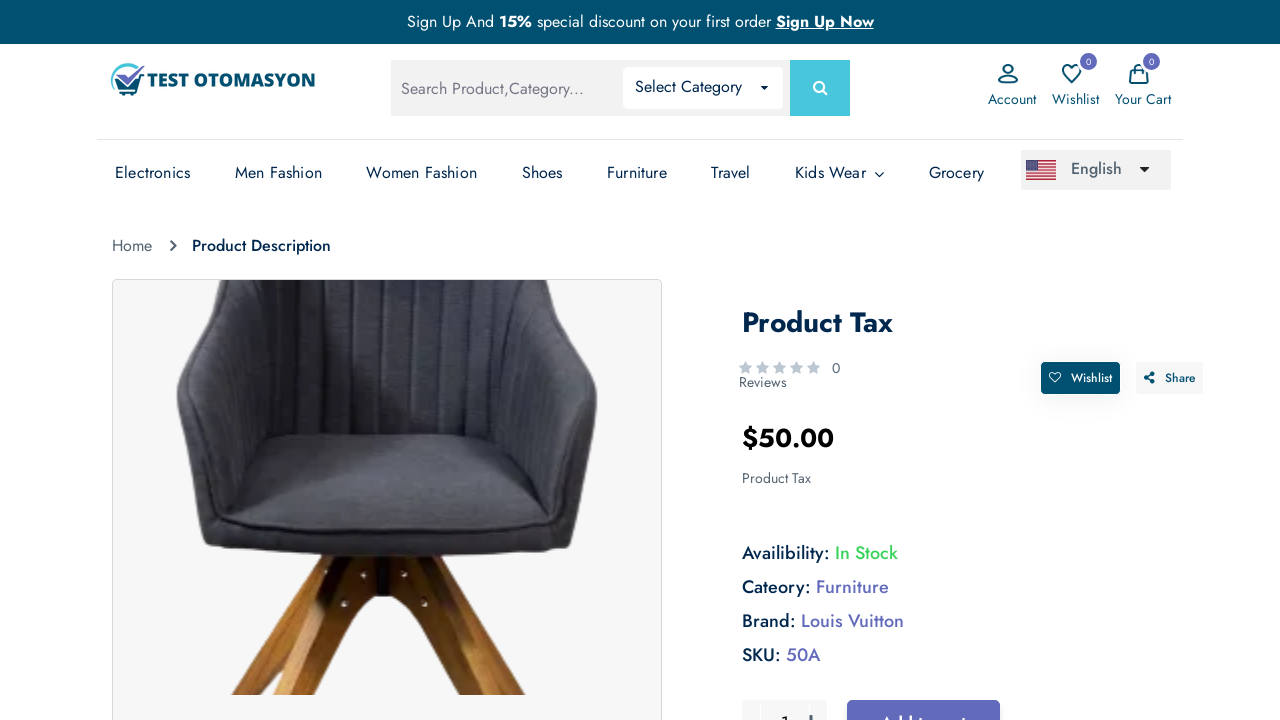